Tests dropdown/select functionality by selecting options from two different dropdown menus using index-based selection.

Starting URL: https://liushilive.github.io/html_example/index.html

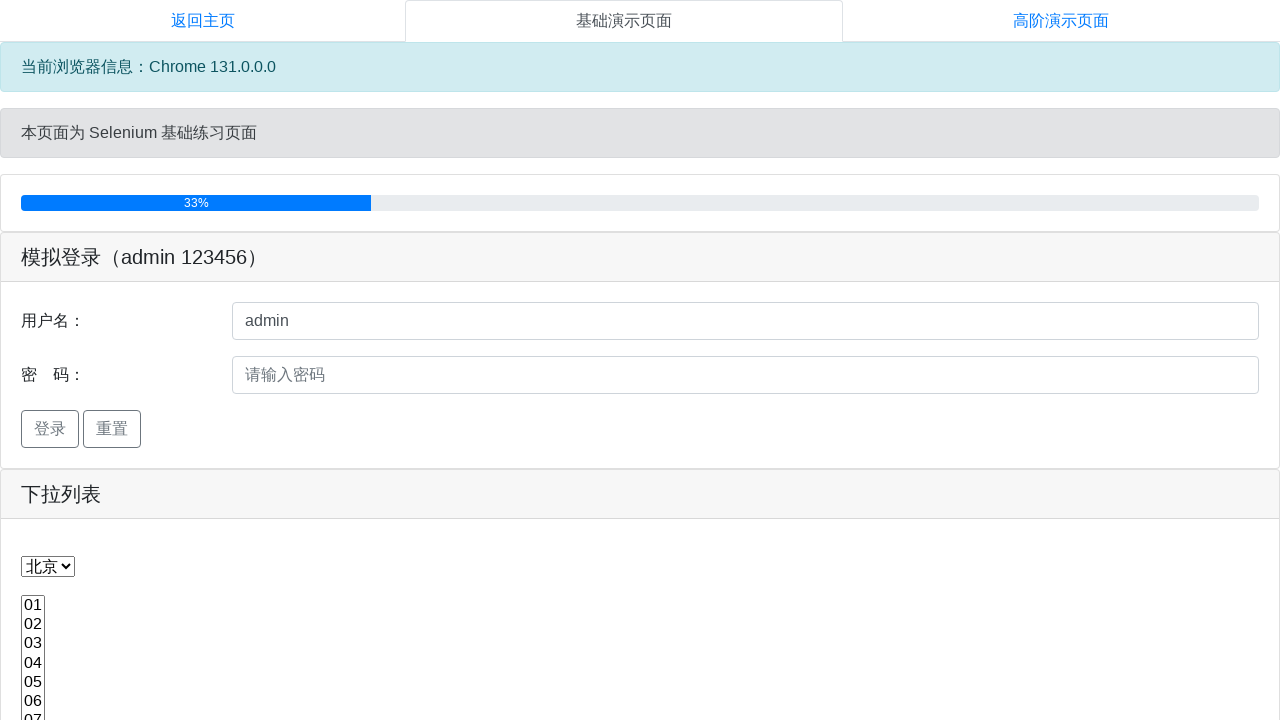

Selected option at index 2 from first dropdown (#s1Id) on #s1Id
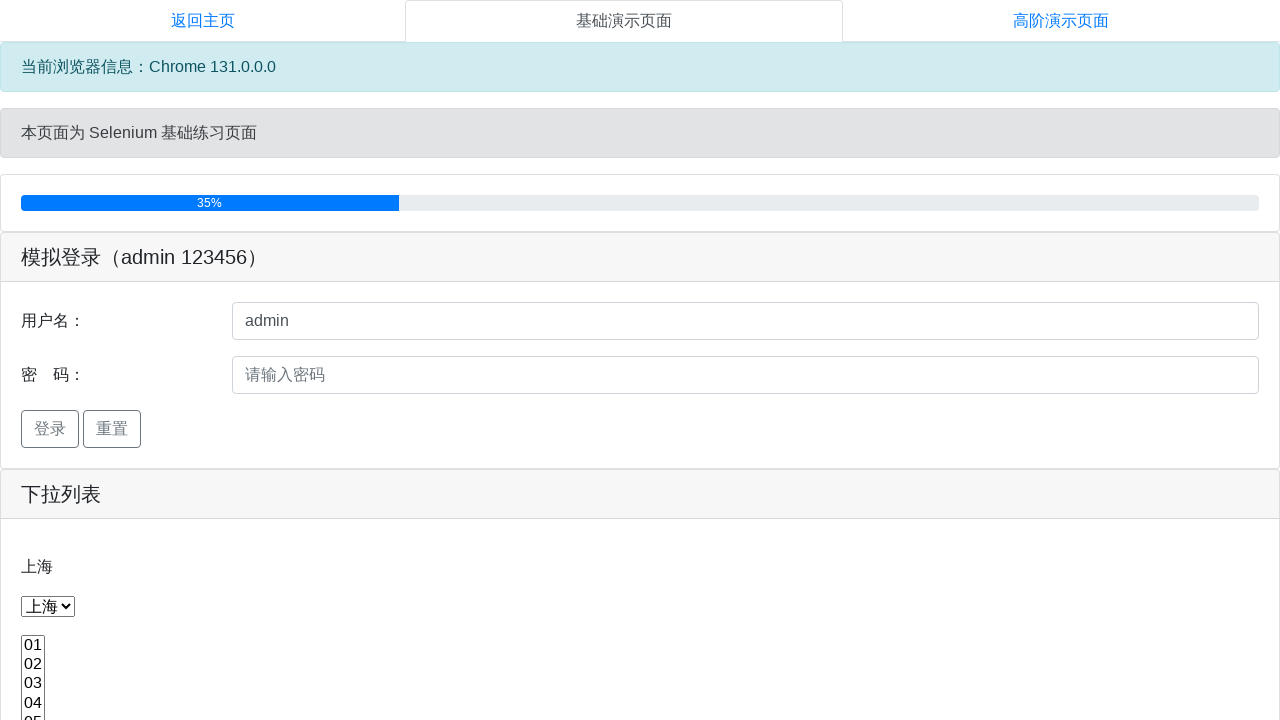

Selected option at index 4 from second dropdown (#s3Id) on #s3Id
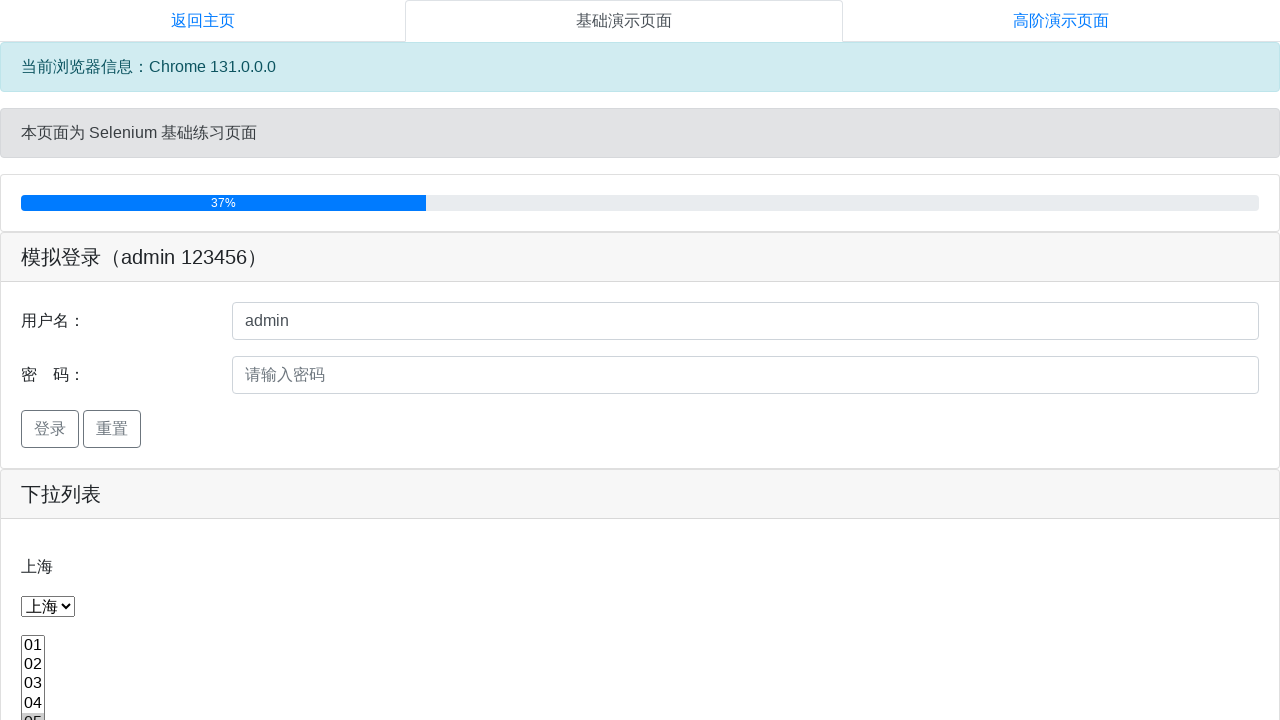

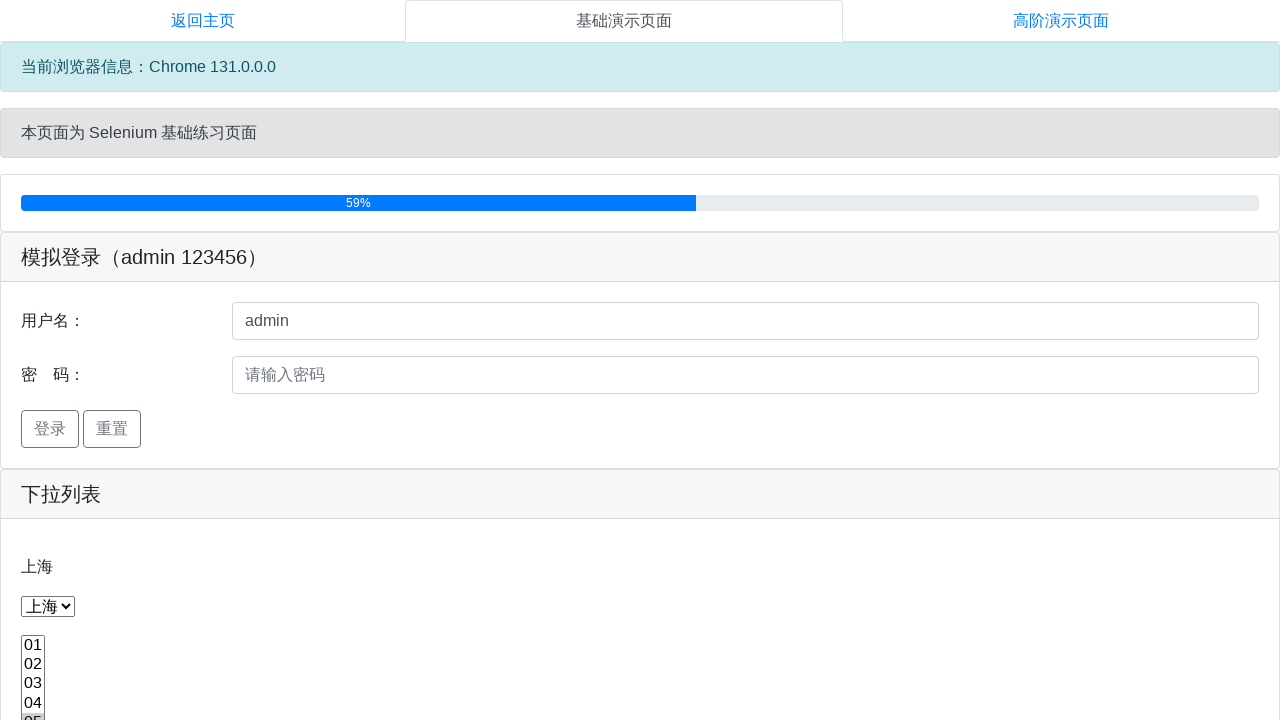